Tests a film preference form by filling in favorite film and serial fields, navigating through pages, and verifying the submitted values are displayed correctly

Starting URL: https://lm.skillbox.cc/qa_tester/module07/practice3/

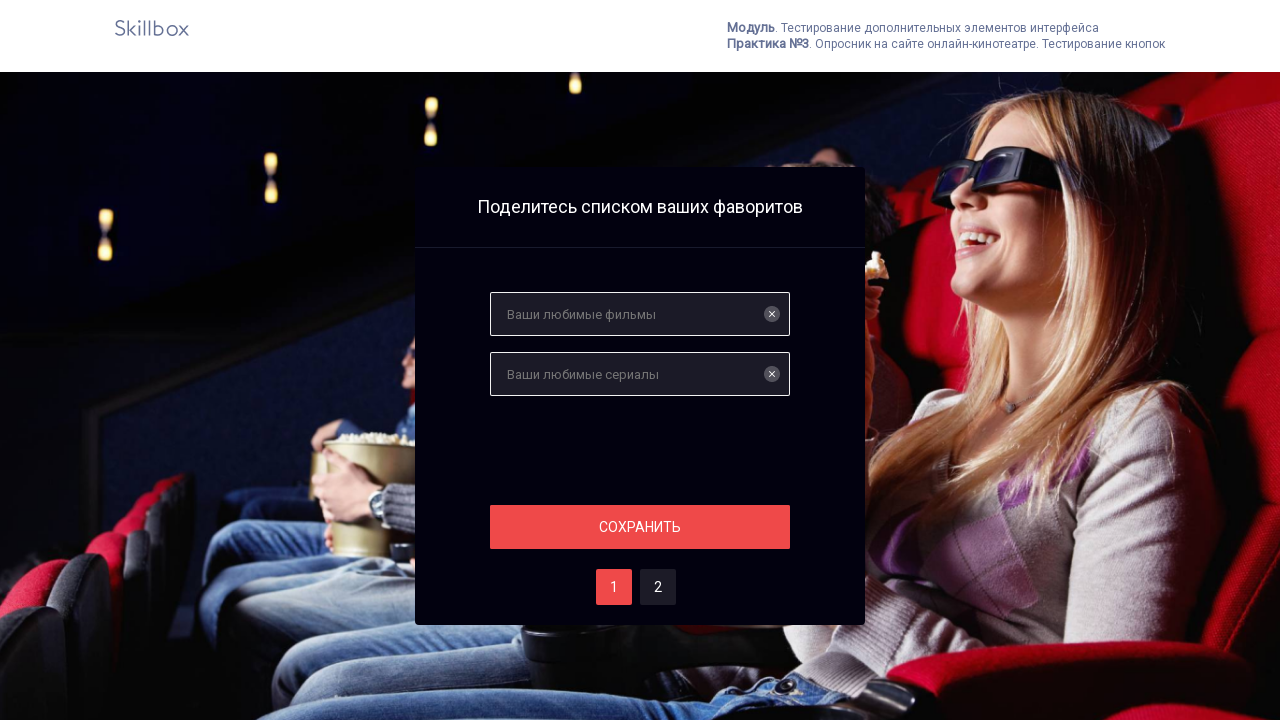

Filled favorite film field with 'Леон' on #films
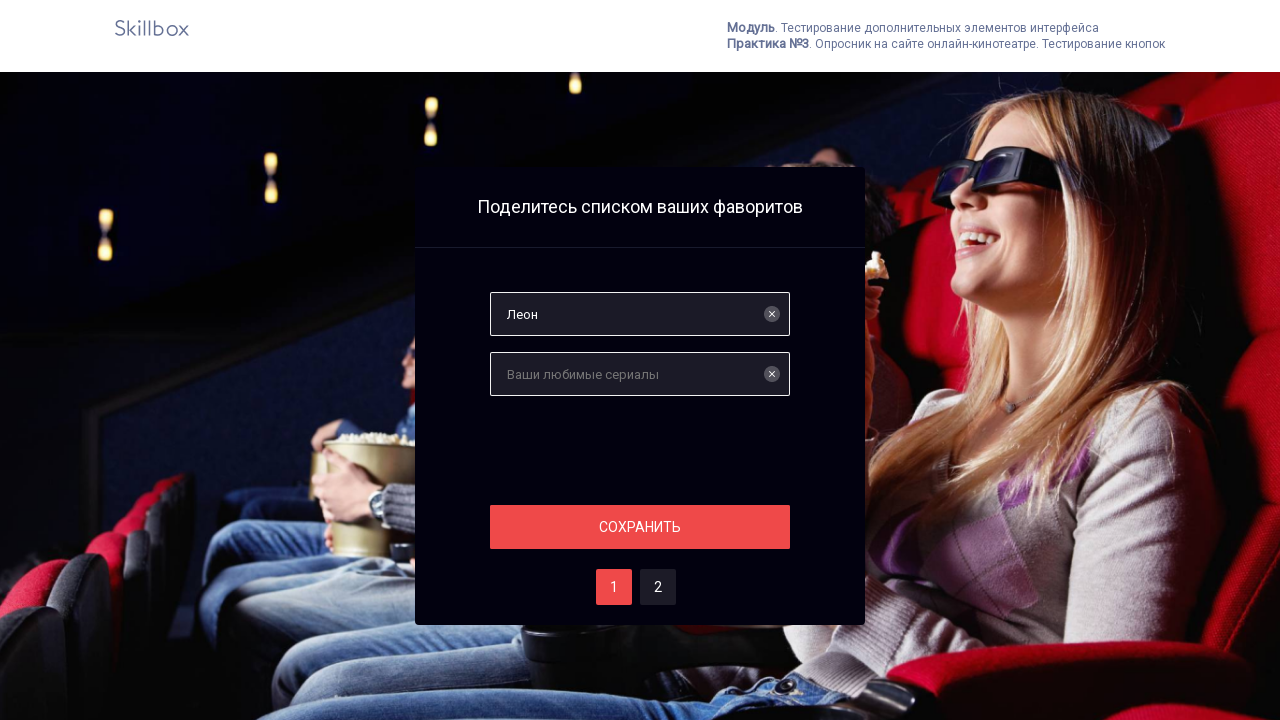

Filled favorite serial field with 'Бригада' on #serials
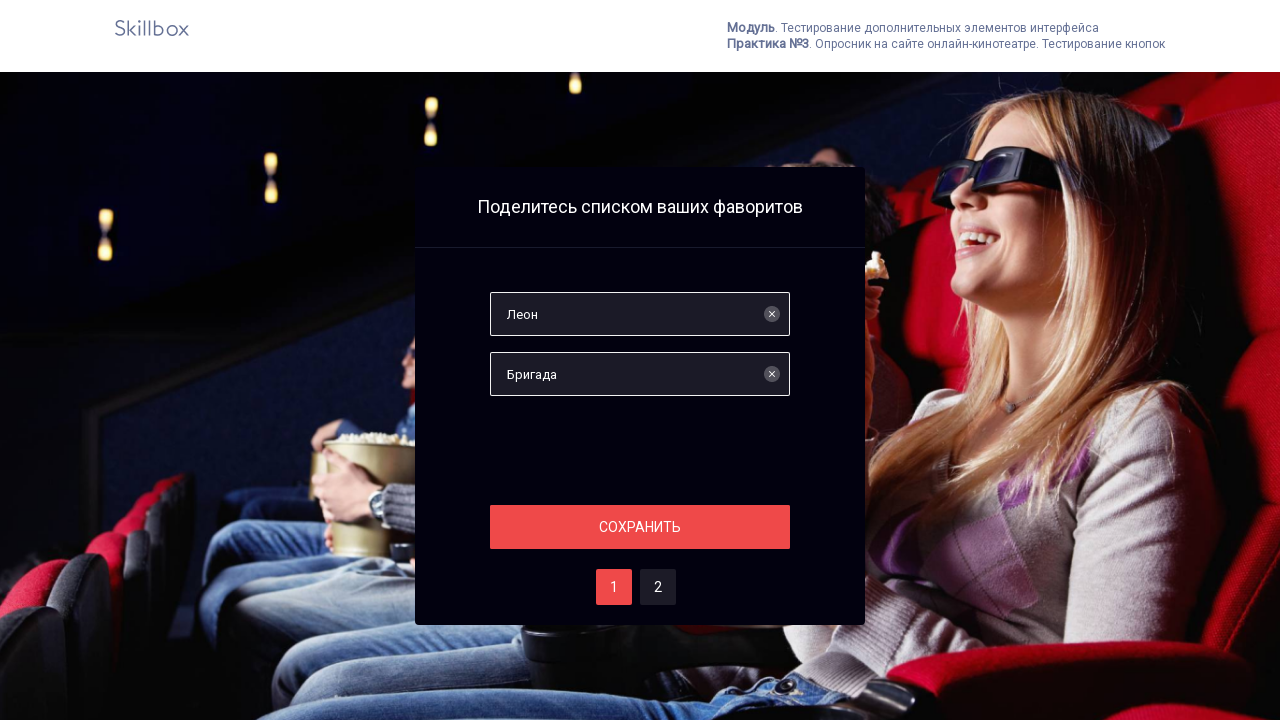

Clicked save button to proceed from first page at (640, 527) on #save
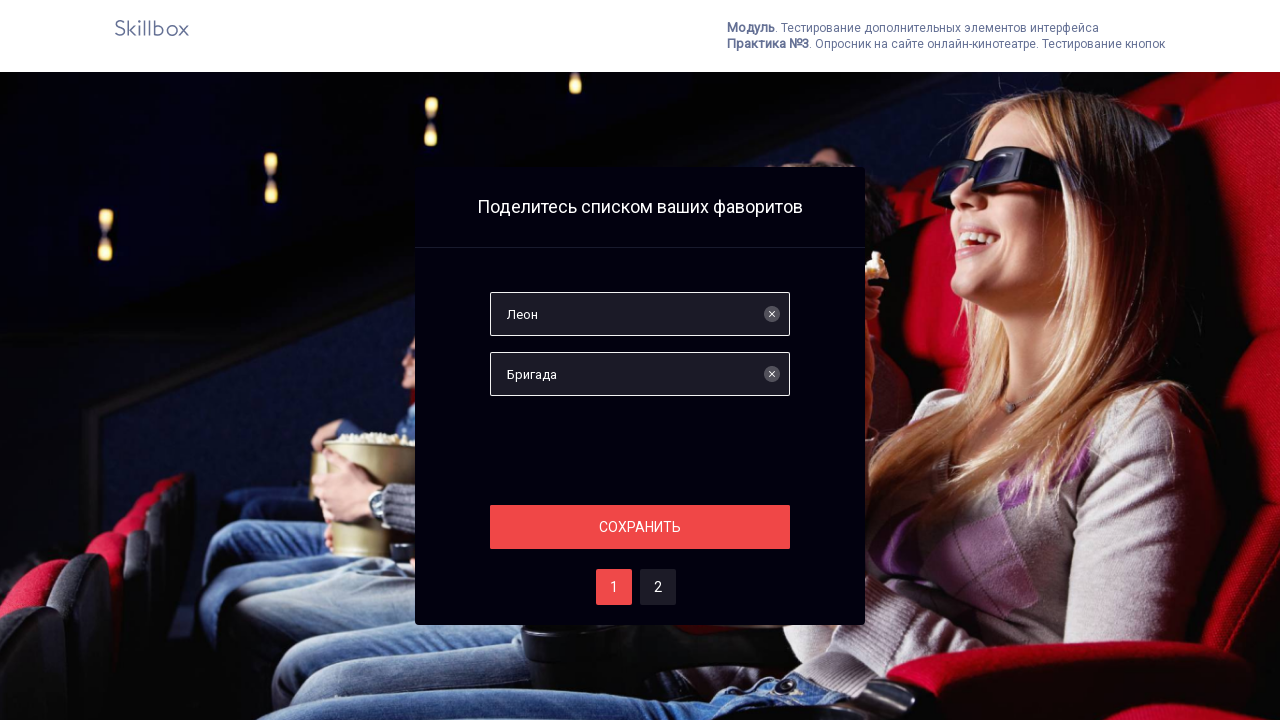

Clicked button to navigate to second page at (658, 587) on #two
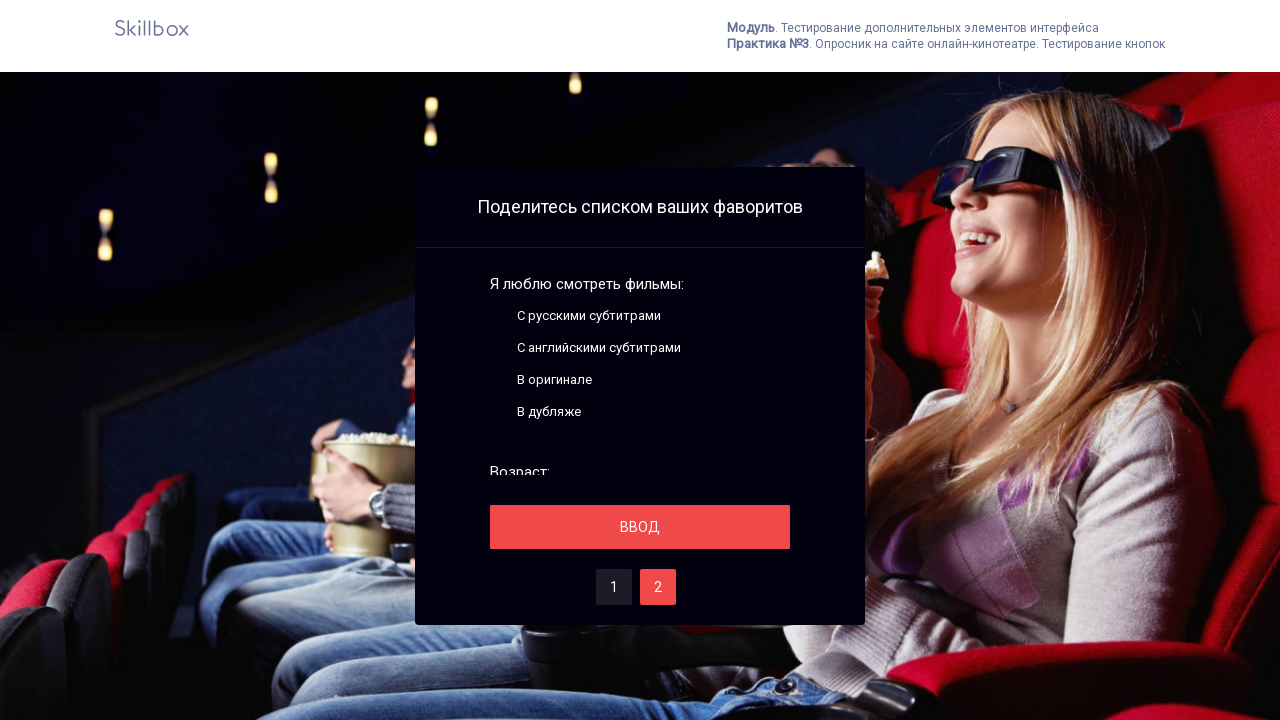

Clicked save button on second page at (640, 527) on #save
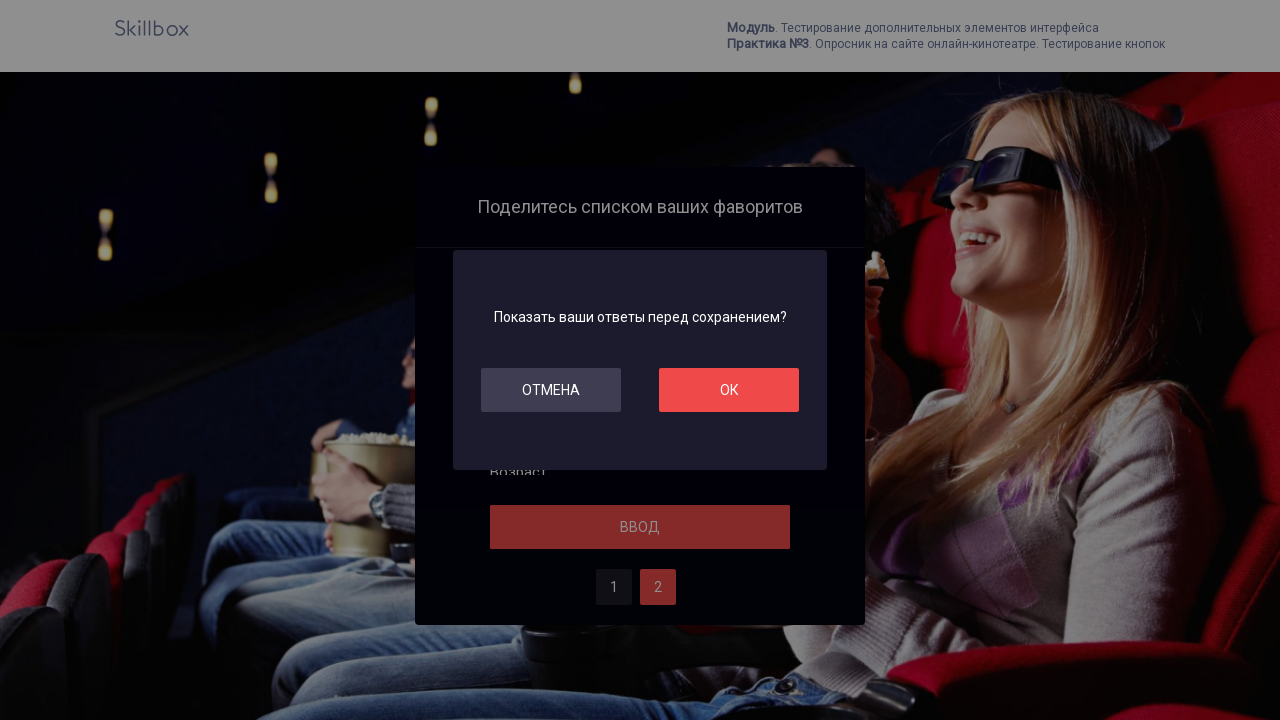

Clicked OK button to submit the form at (729, 390) on #ok
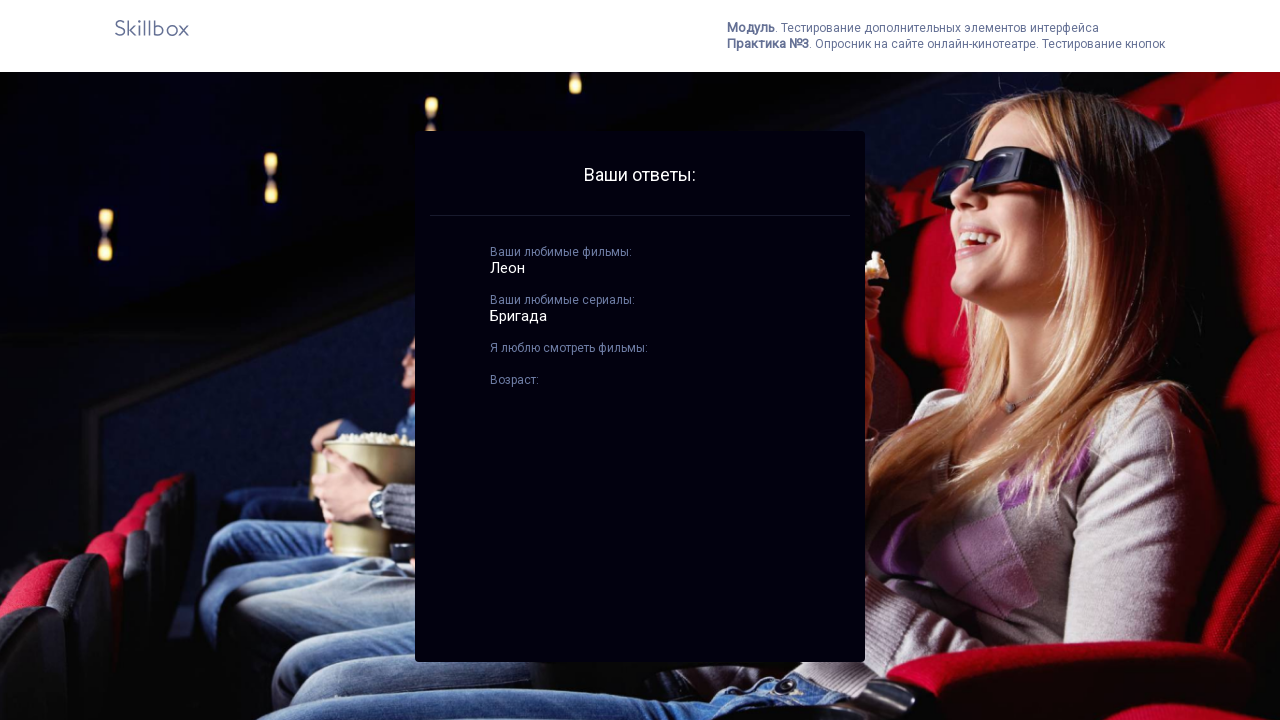

Results page loaded with best films displayed
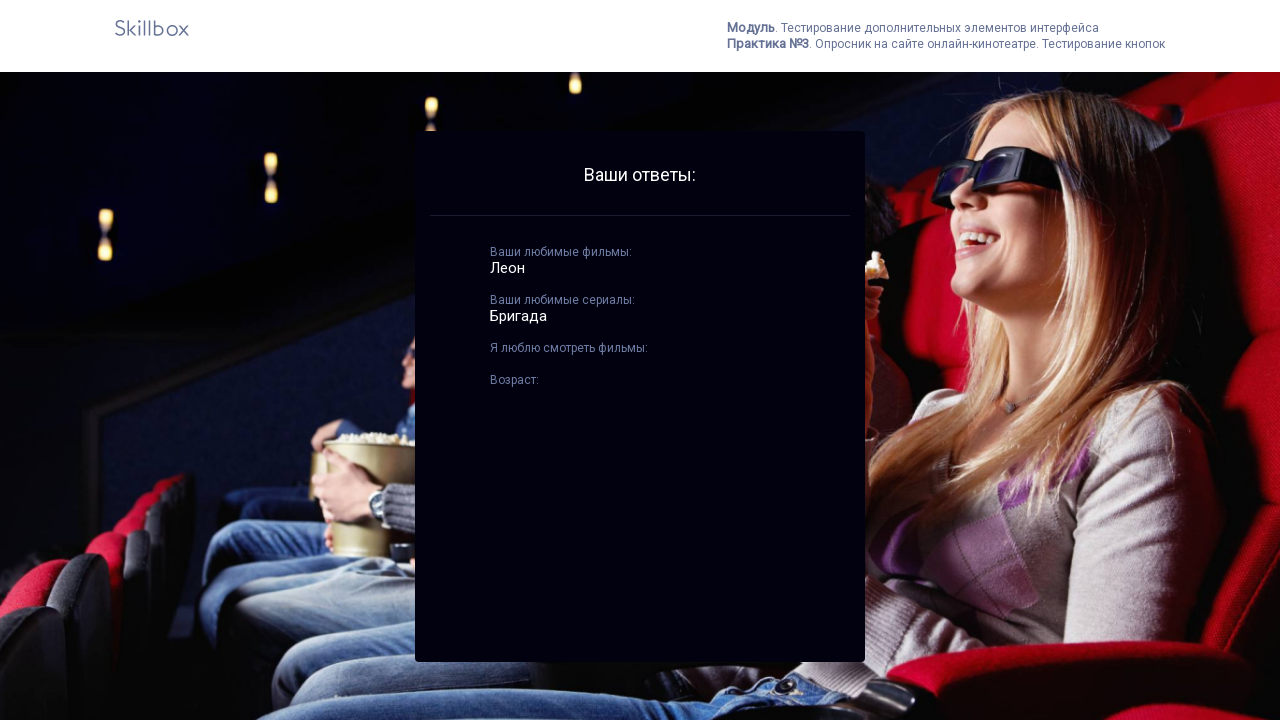

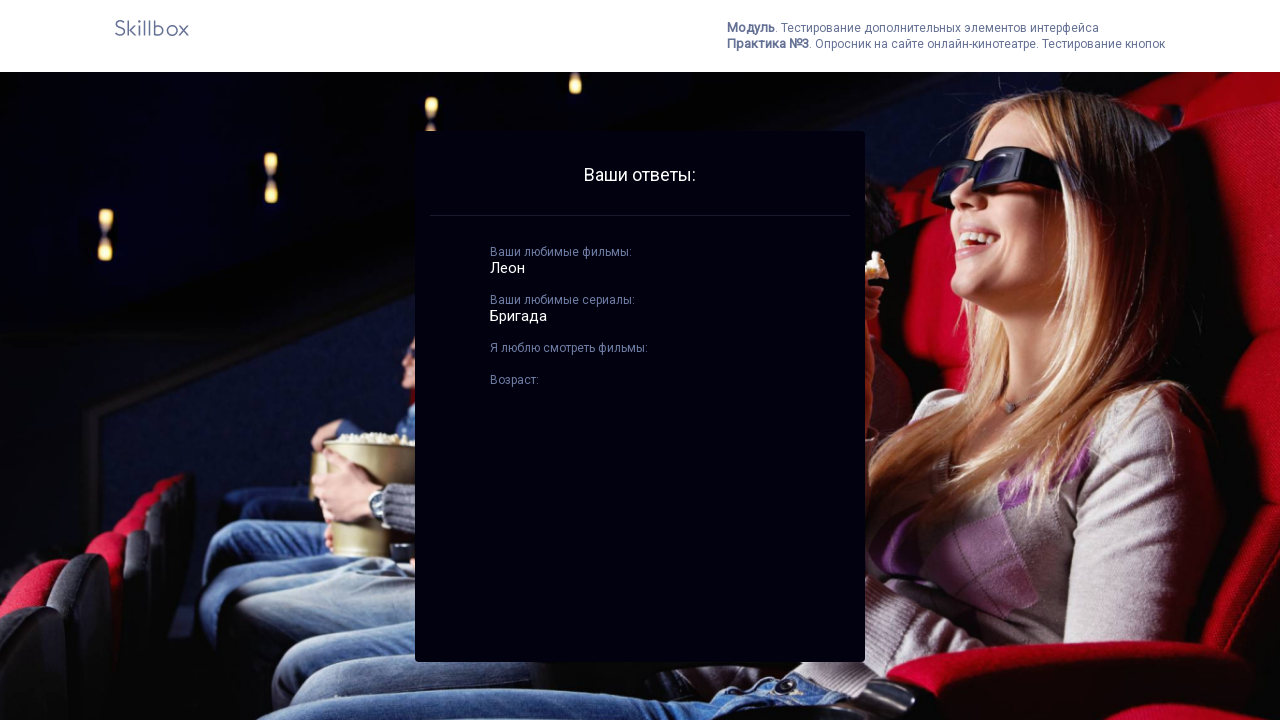